Tests autocomplete suggestion functionality by typing partial text in an input field and selecting a suggestion from the dropdown

Starting URL: https://rahulshettyacademy.com/AutomationPractice/

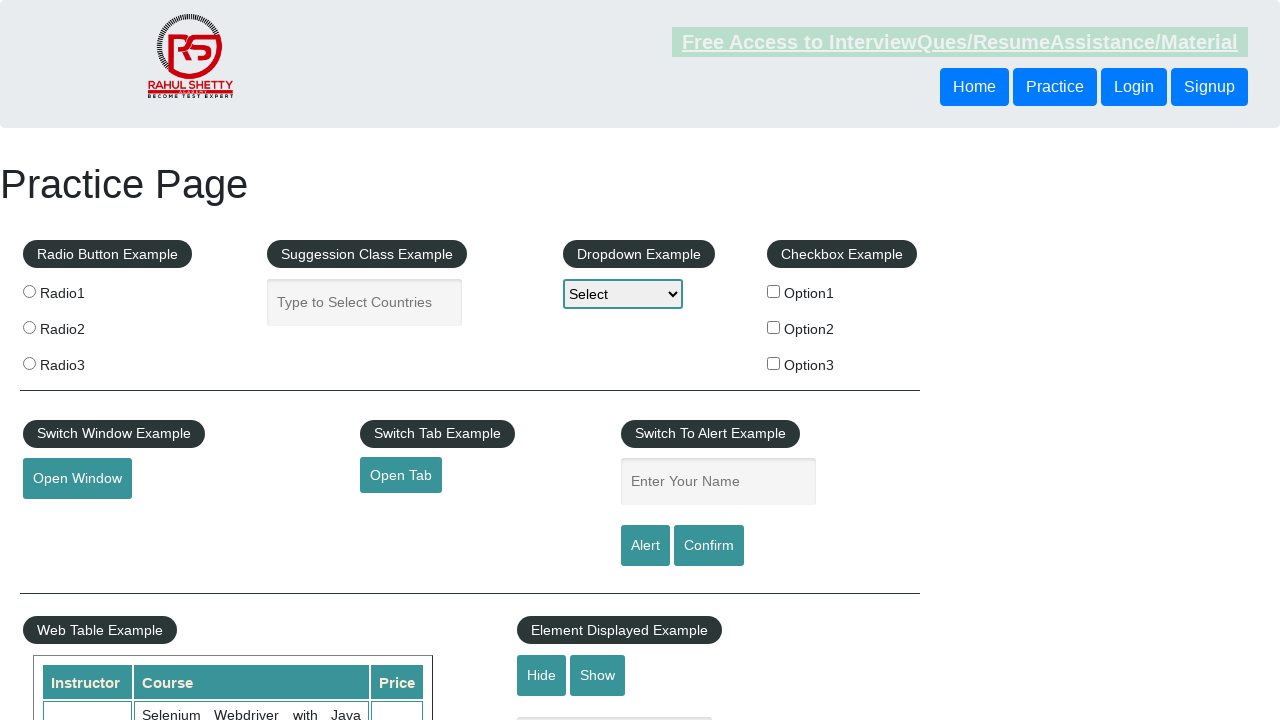

Typed 'Sa' in autocomplete input field to trigger suggestions on input#autocomplete
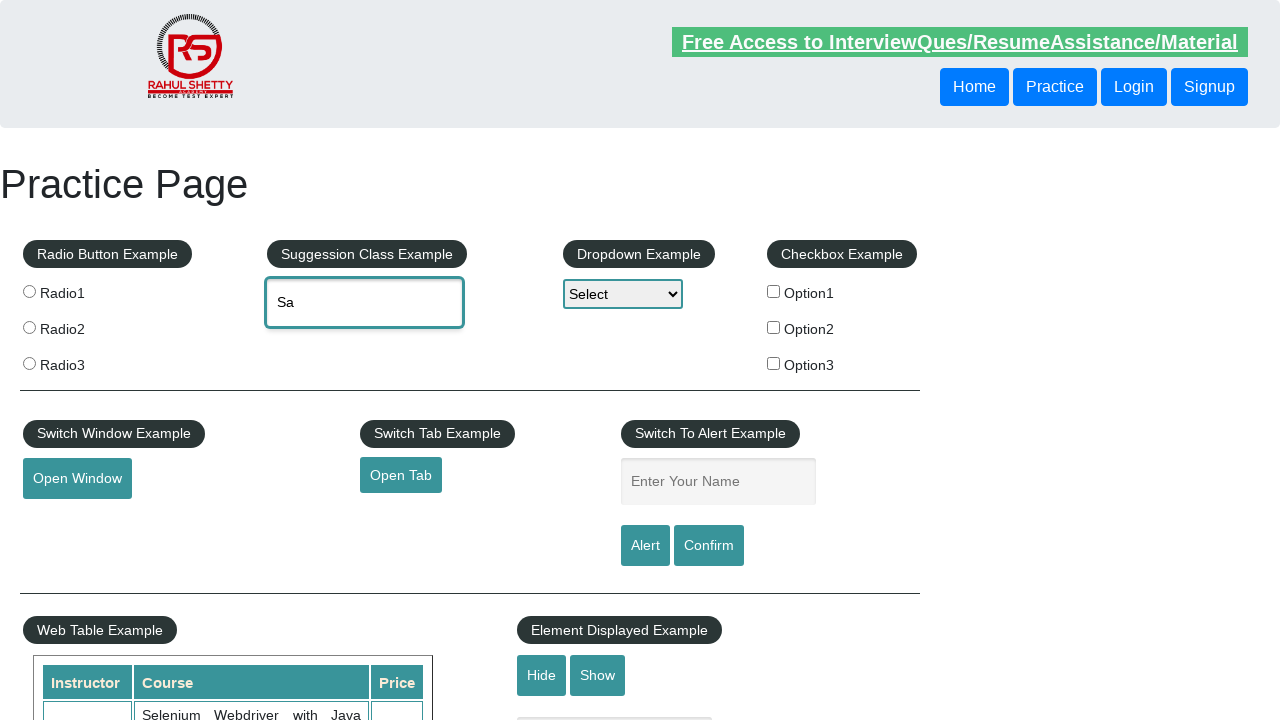

Autocomplete suggestions dropdown appeared
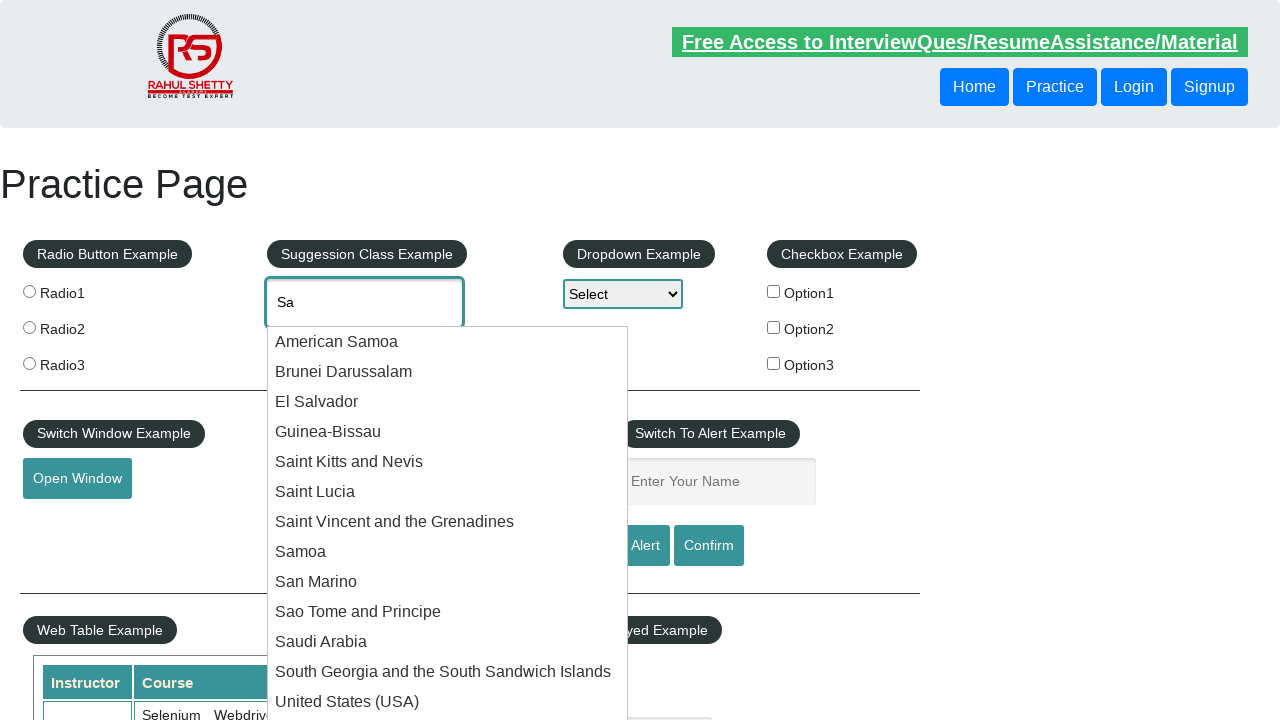

Selected suggestion from autocomplete dropdown at (448, 582) on #ui-id-10
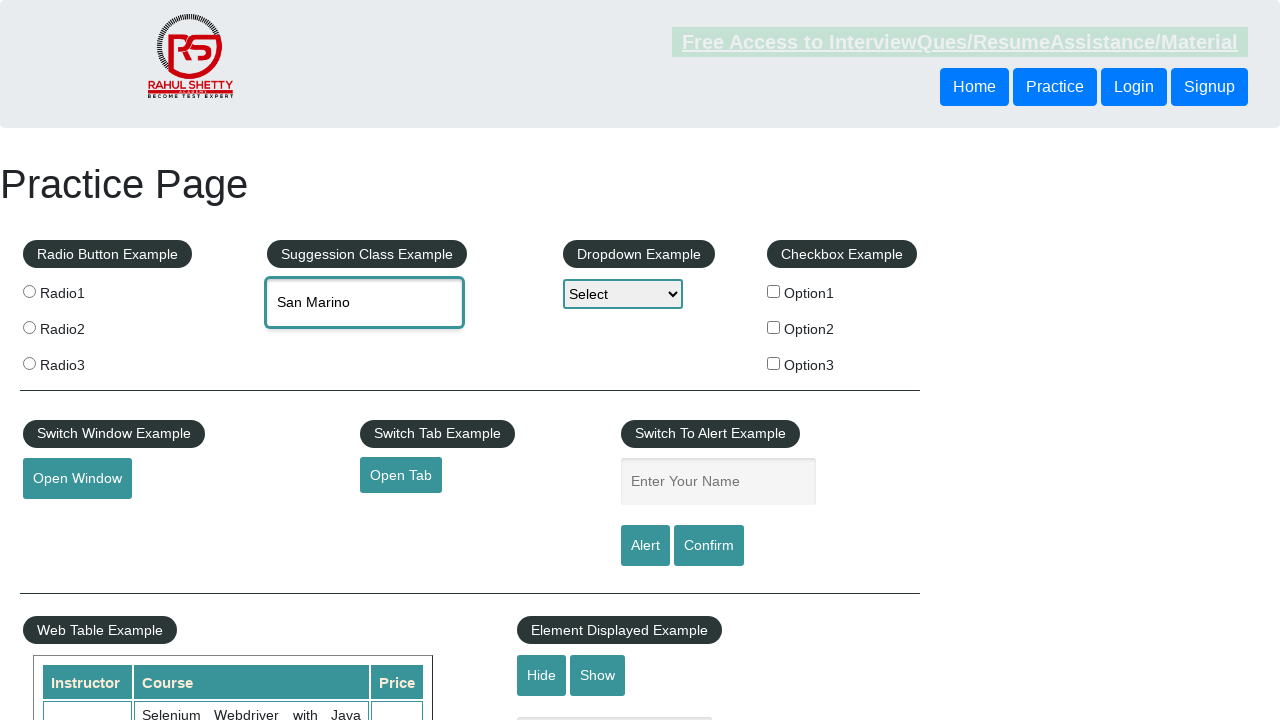

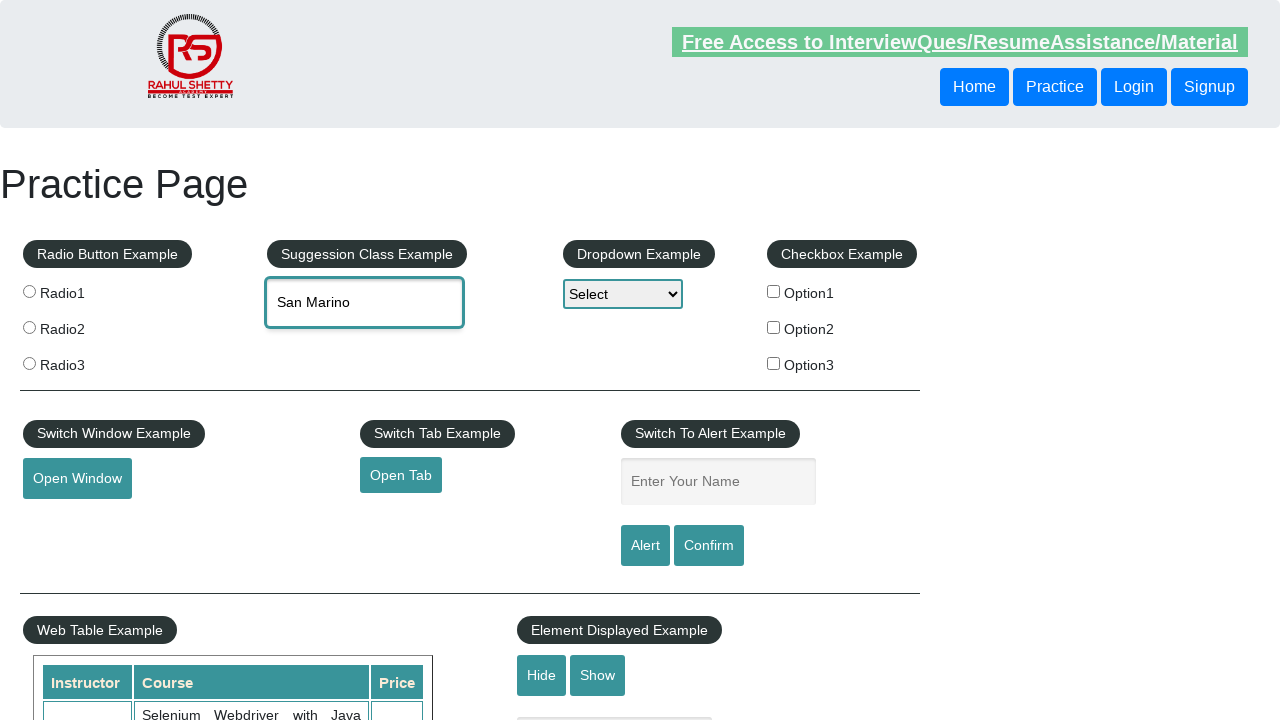